Tests file download functionality by navigating to a Selenium test page and clicking a download link for a text file.

Starting URL: https://www.selenium.dev/selenium/web/downloads/download.html

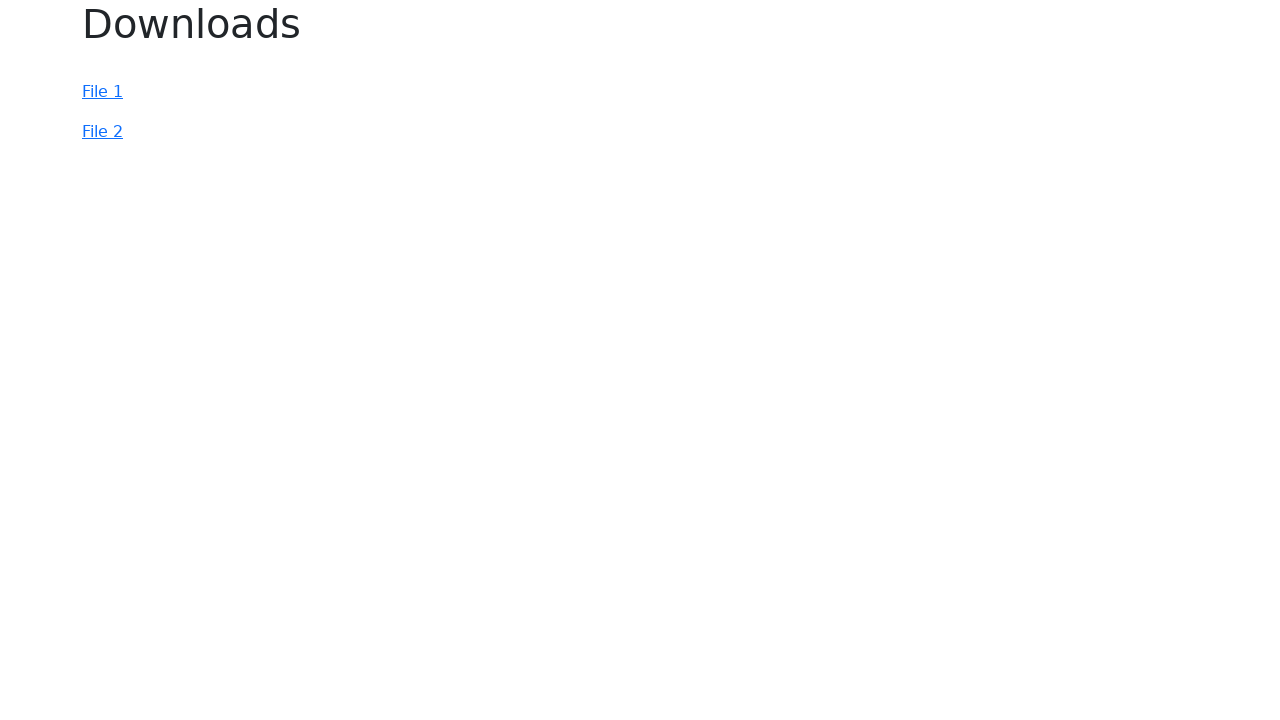

Clicked download link for file_1.txt at (102, 92) on a[href='file_1.txt']
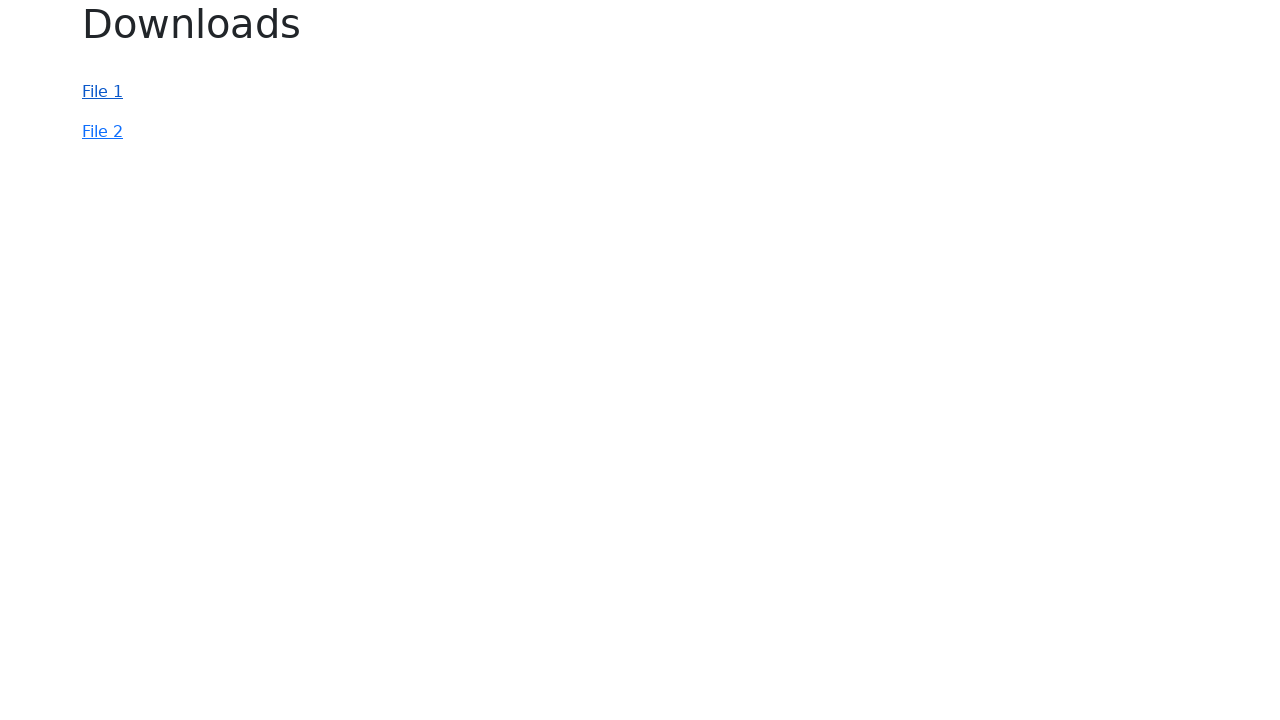

Waited 1000ms for download to initiate
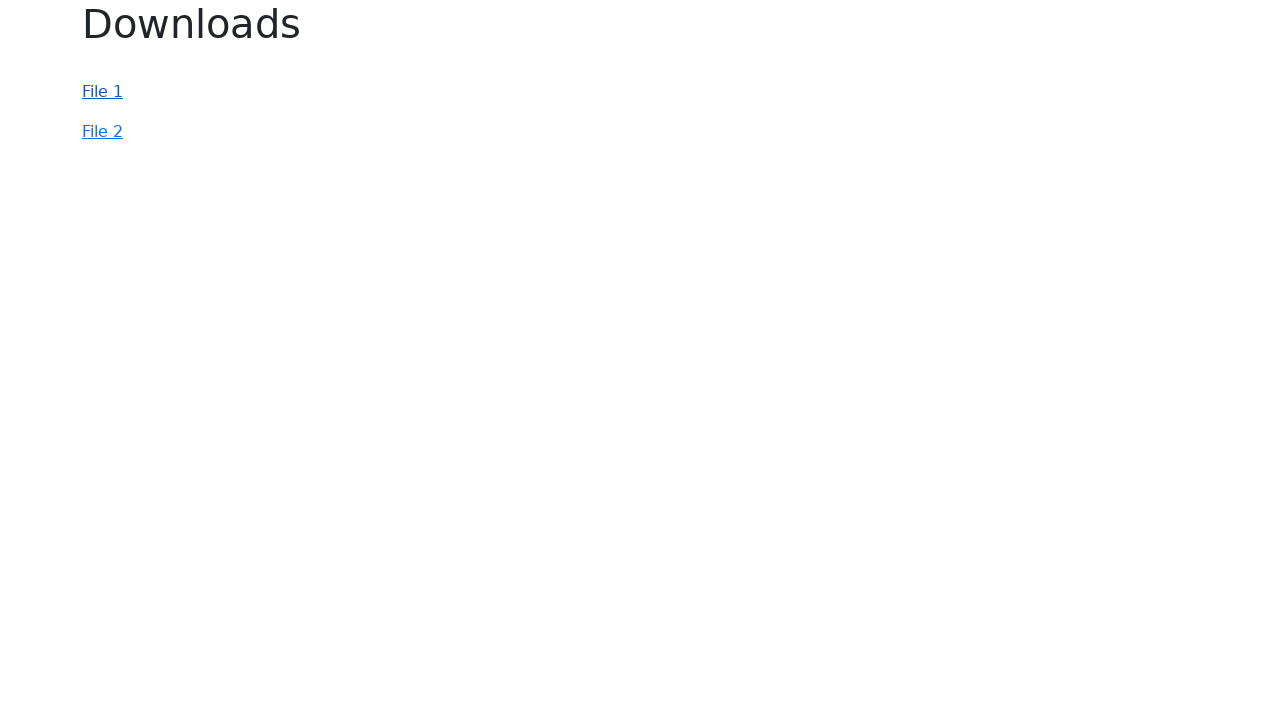

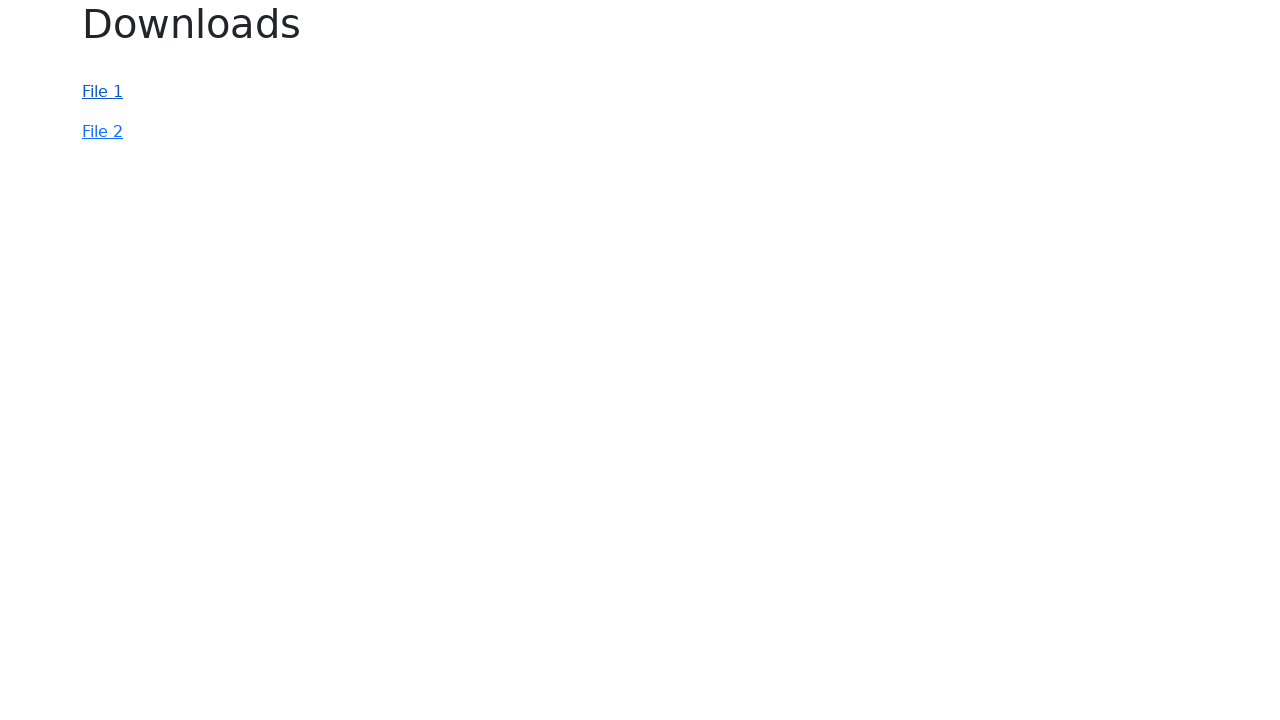